Tests auto-suggest dropdown functionality by typing a partial search term and selecting a matching option from the suggestions list

Starting URL: https://rahulshettyacademy.com/dropdownsPractise/

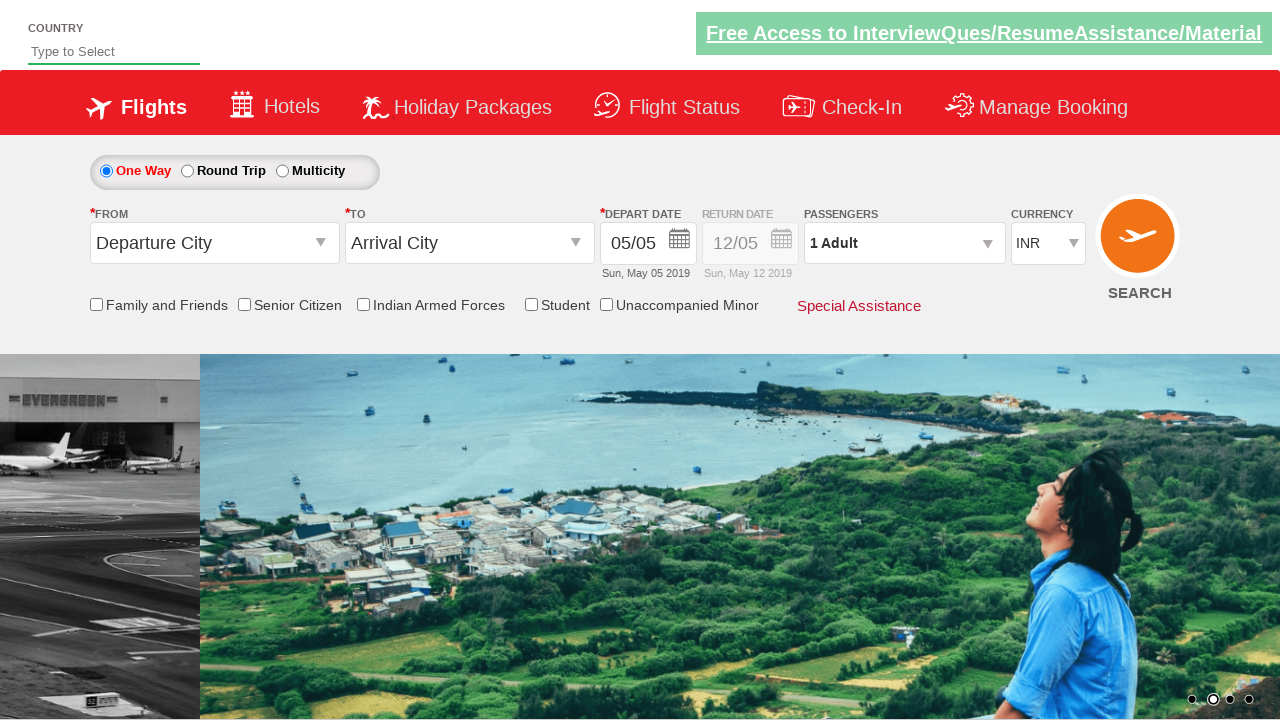

Filled autosuggest field with 'ind' to trigger dropdown on #autosuggest
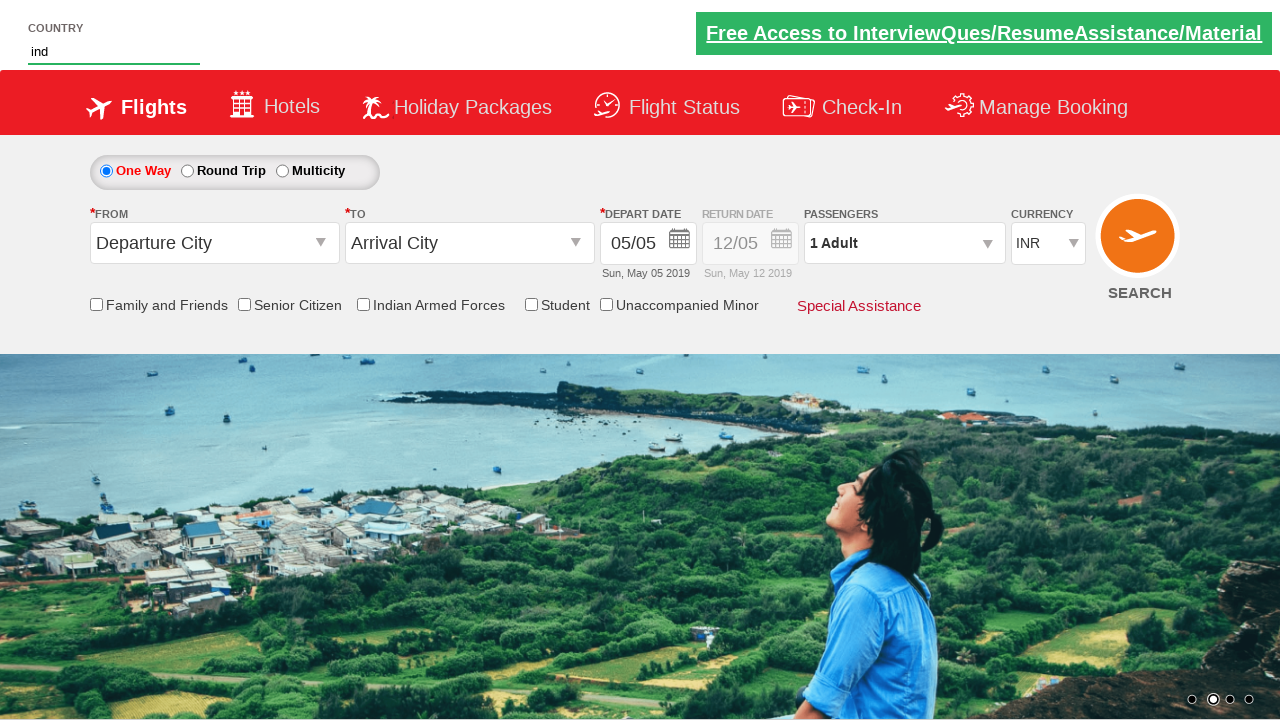

Auto-suggest dropdown appeared with suggestions
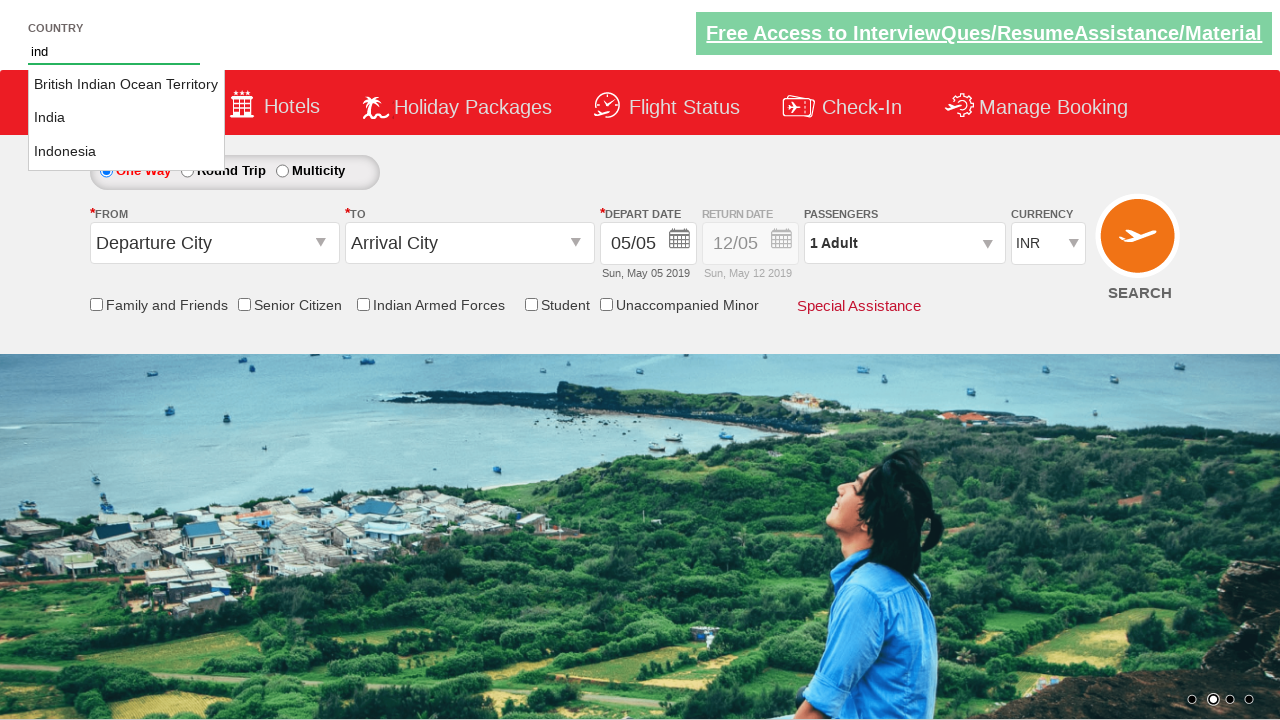

Selected 'India' from auto-suggest dropdown at (126, 118) on li.ui-menu-item a >> nth=1
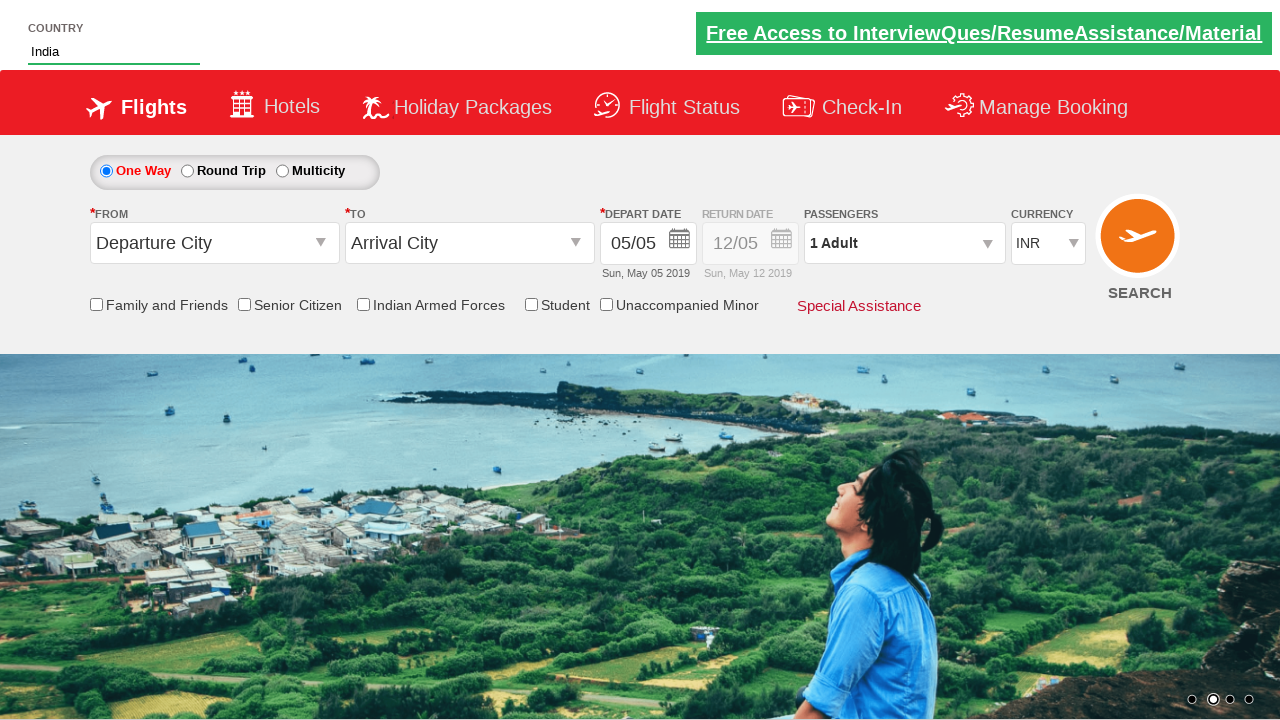

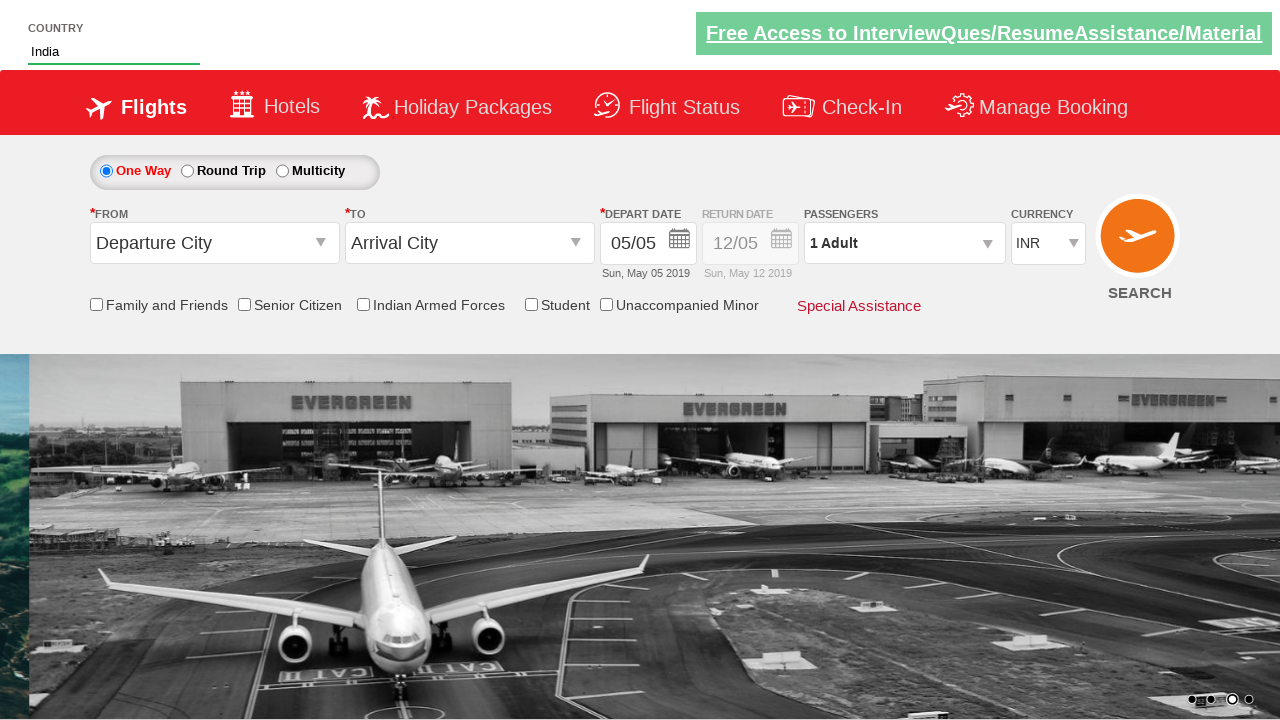